Tests handling of multiple radio buttons on a practice automation page by finding all radio buttons and clicking through them.

Starting URL: https://rahulshettyacademy.com/AutomationPractice/

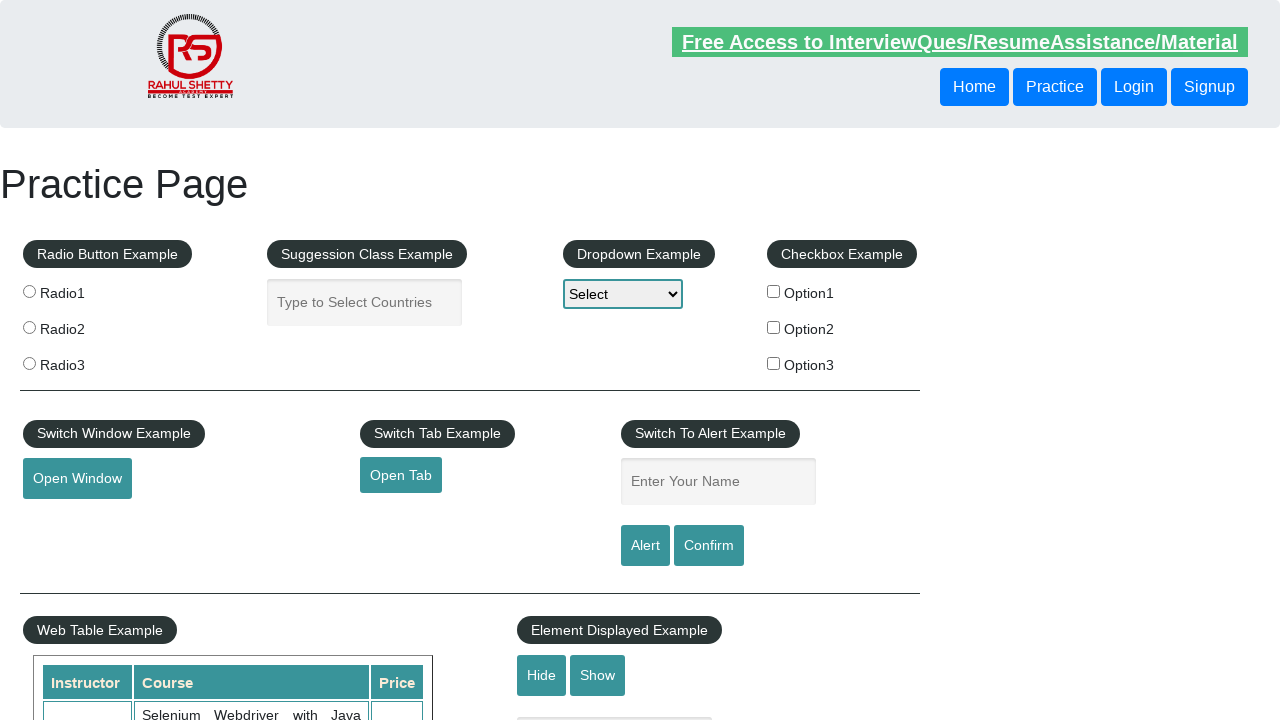

Waited for radio buttons to load on the page
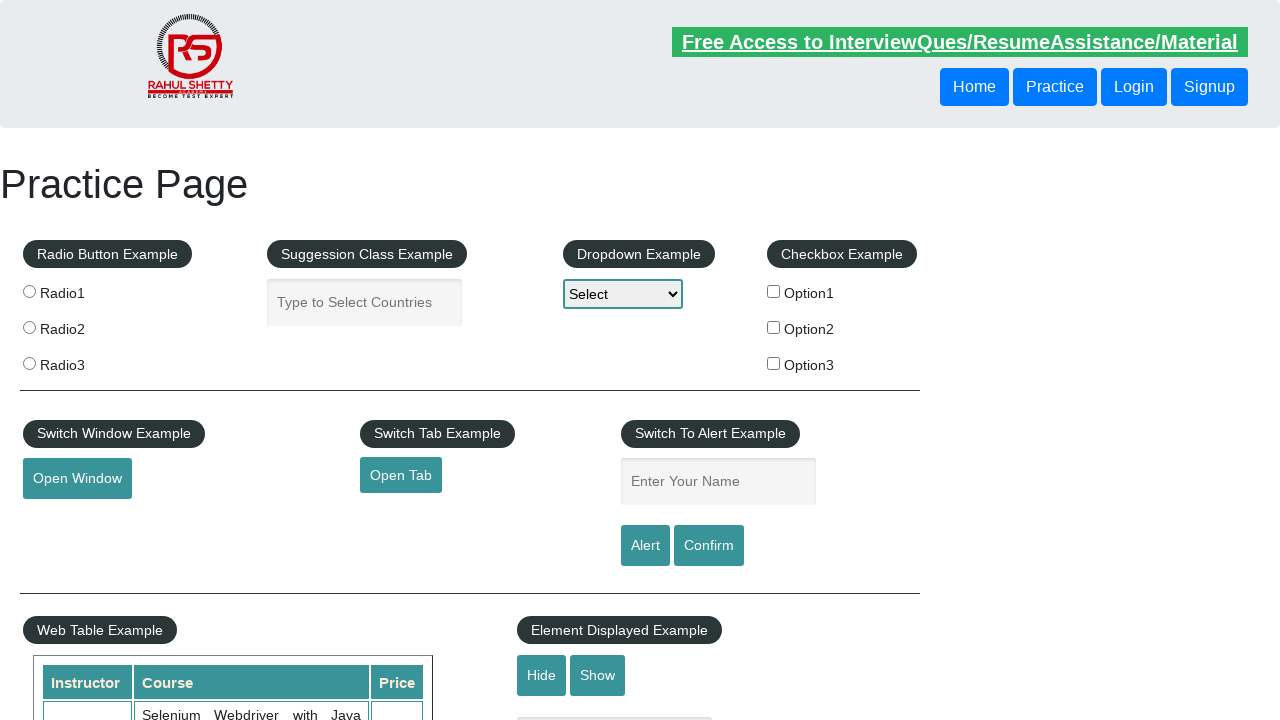

Located all radio buttons with name 'radioButton'
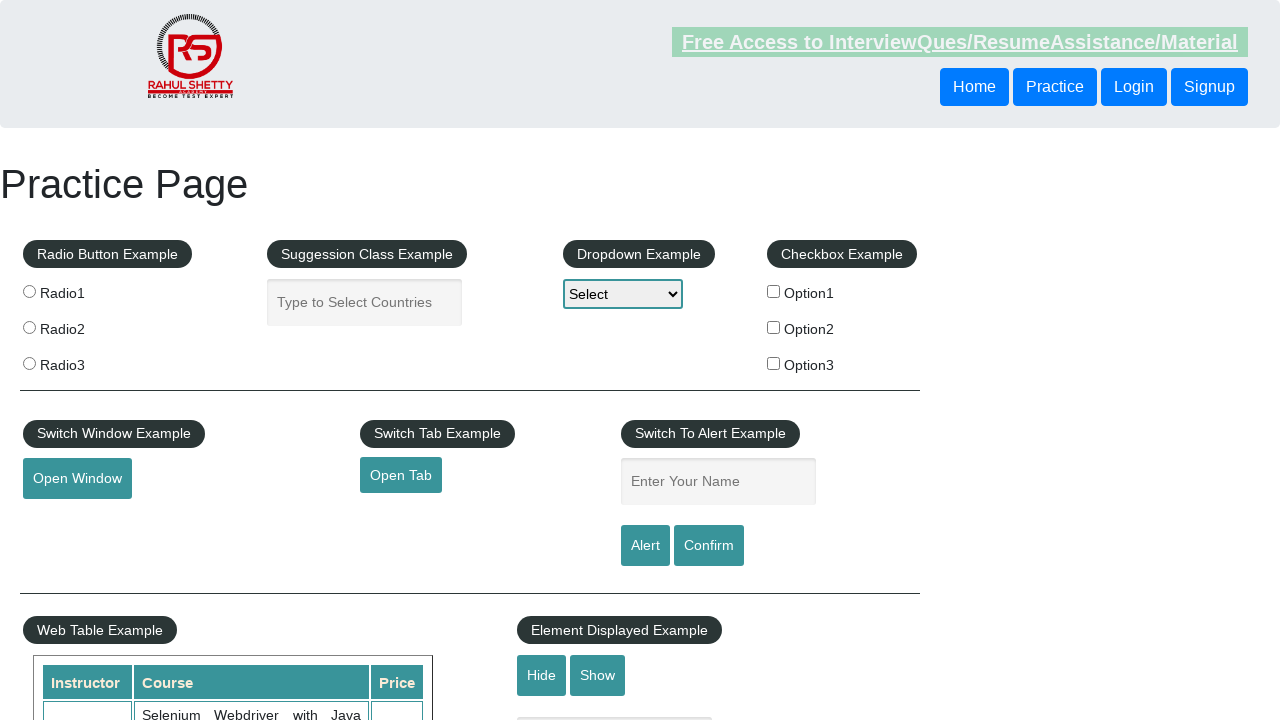

Found 3 radio buttons on the page
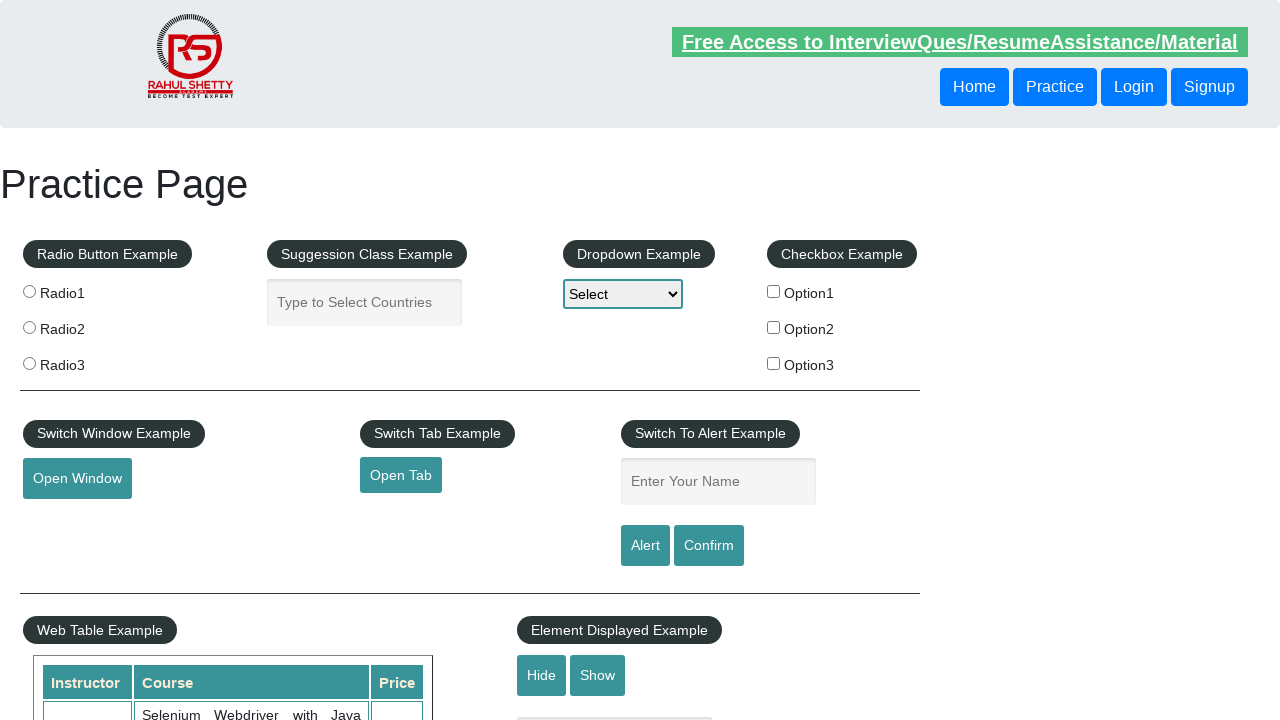

Clicked radio button 1 of 3 at (29, 291) on input[name='radioButton'] >> nth=0
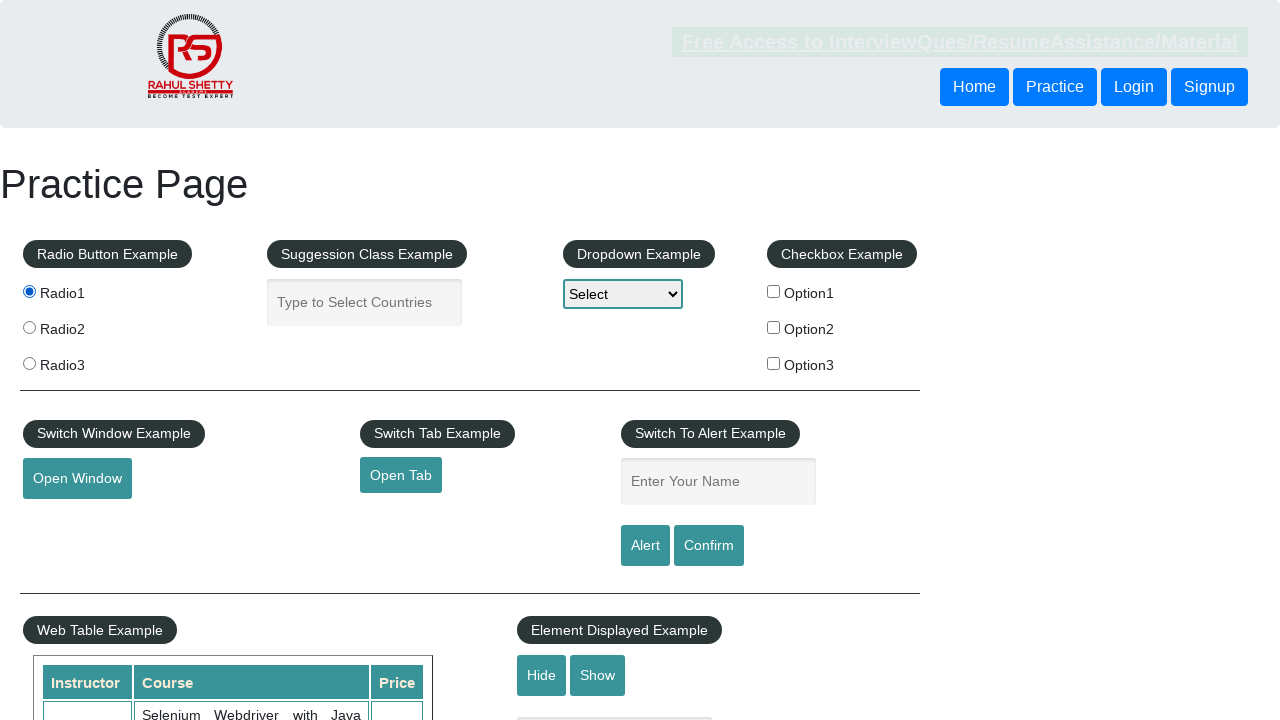

Waited 500ms after clicking radio button 1
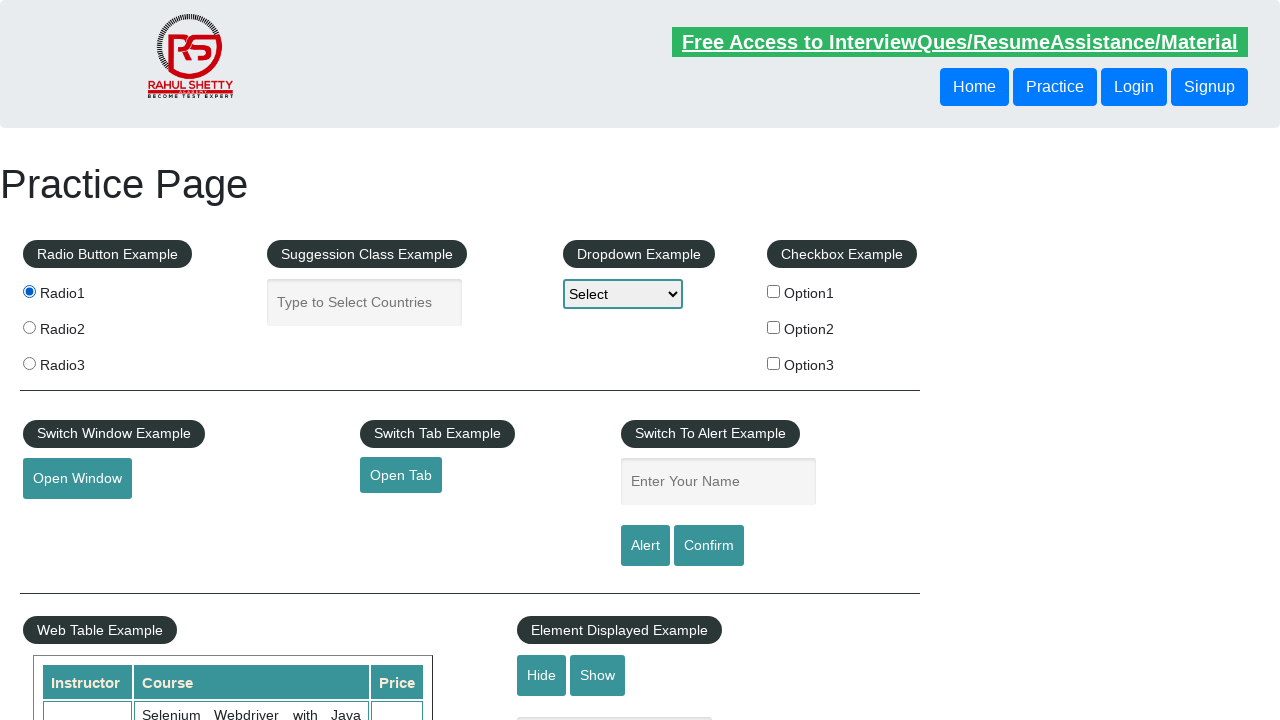

Clicked radio button 2 of 3 at (29, 327) on input[name='radioButton'] >> nth=1
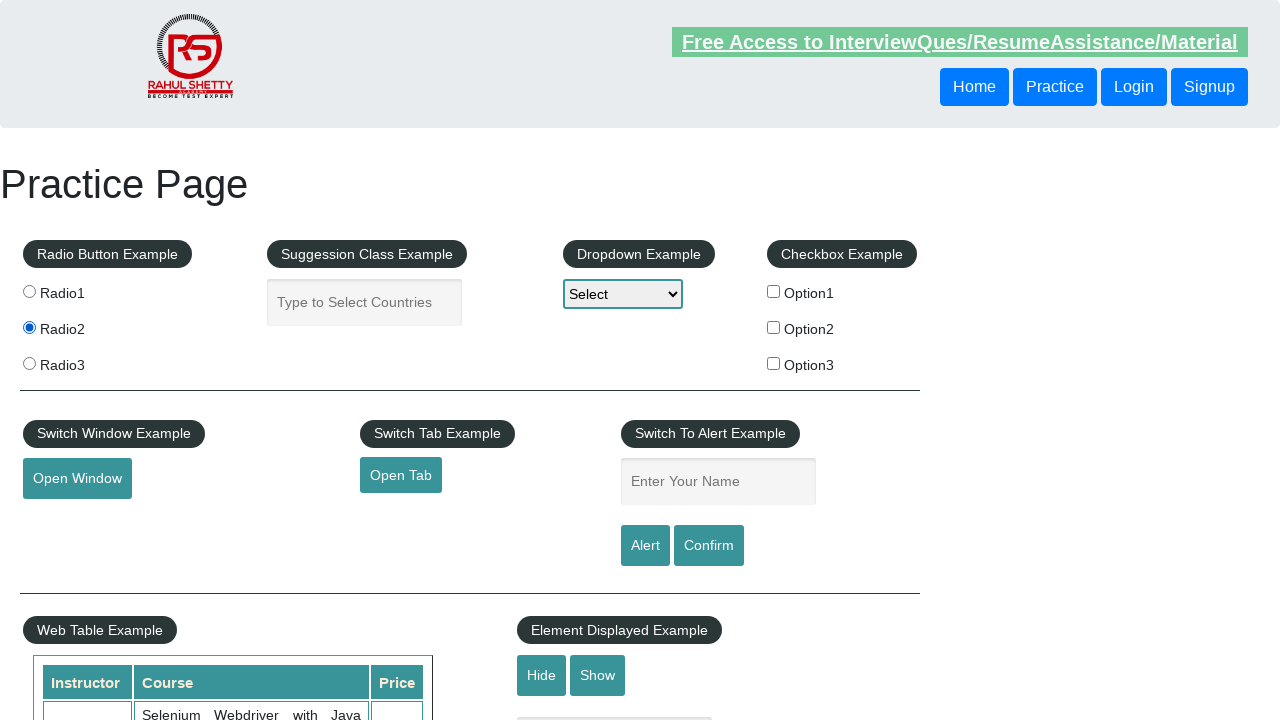

Waited 500ms after clicking radio button 2
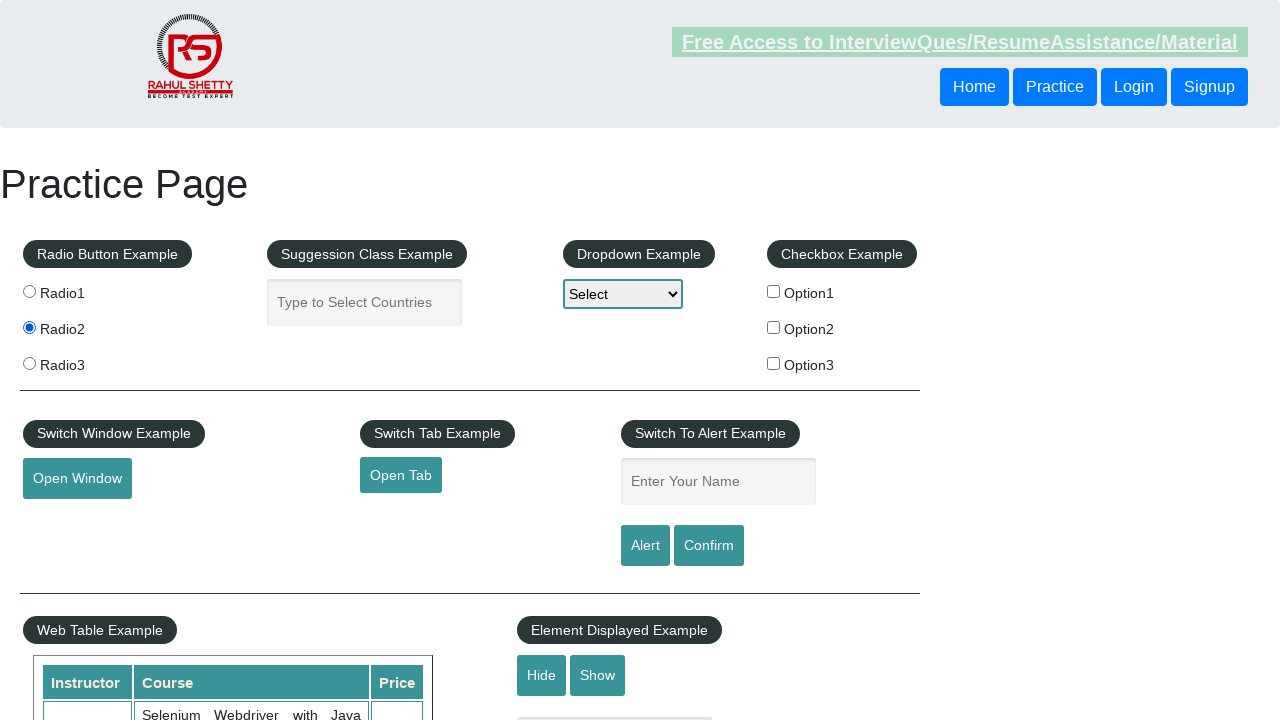

Clicked radio button 3 of 3 at (29, 363) on input[name='radioButton'] >> nth=2
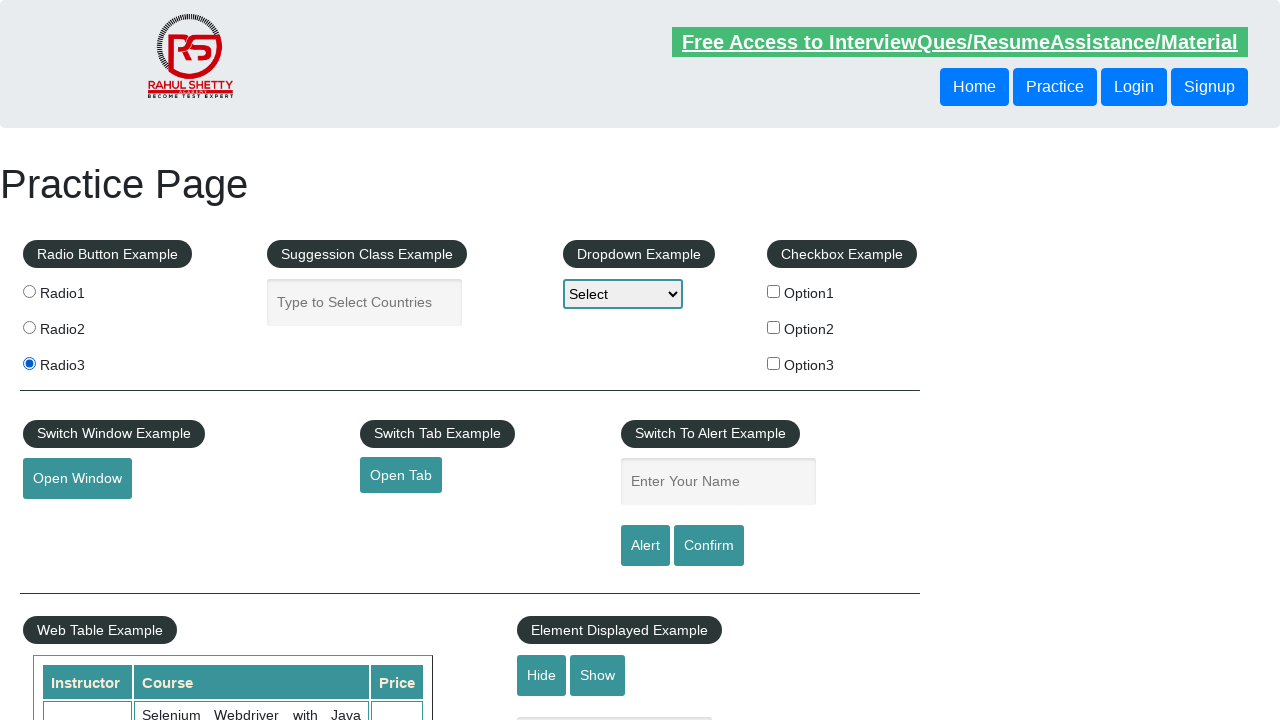

Waited 500ms after clicking radio button 3
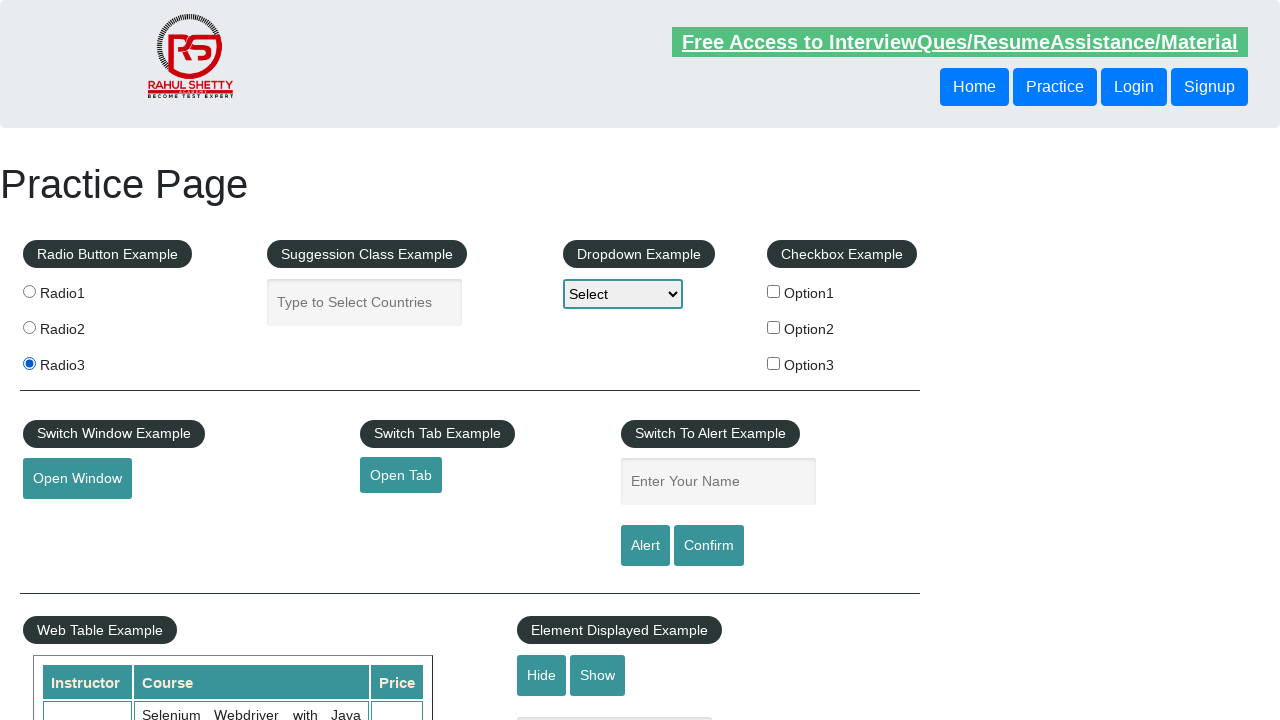

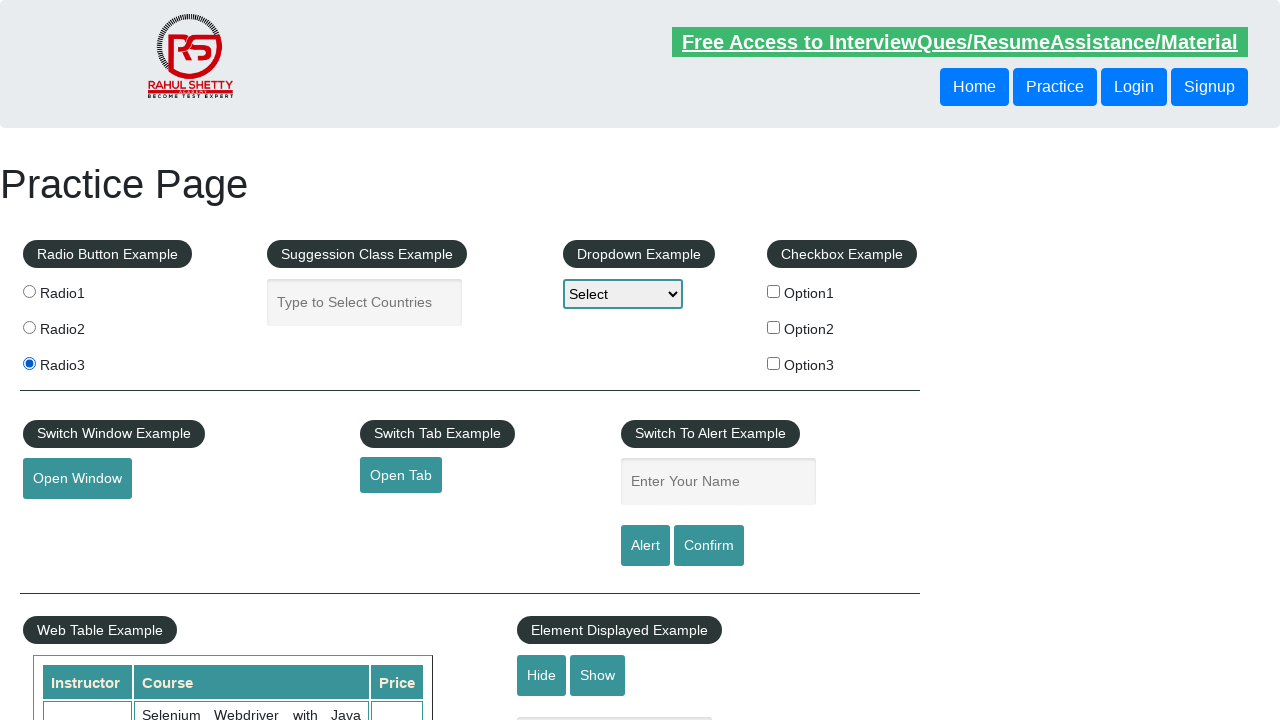